Tests handling of JavaScript prompt dialogs by clicking a button that triggers a prompt dialog and accepting it.

Starting URL: https://the-internet.herokuapp.com/javascript_alerts

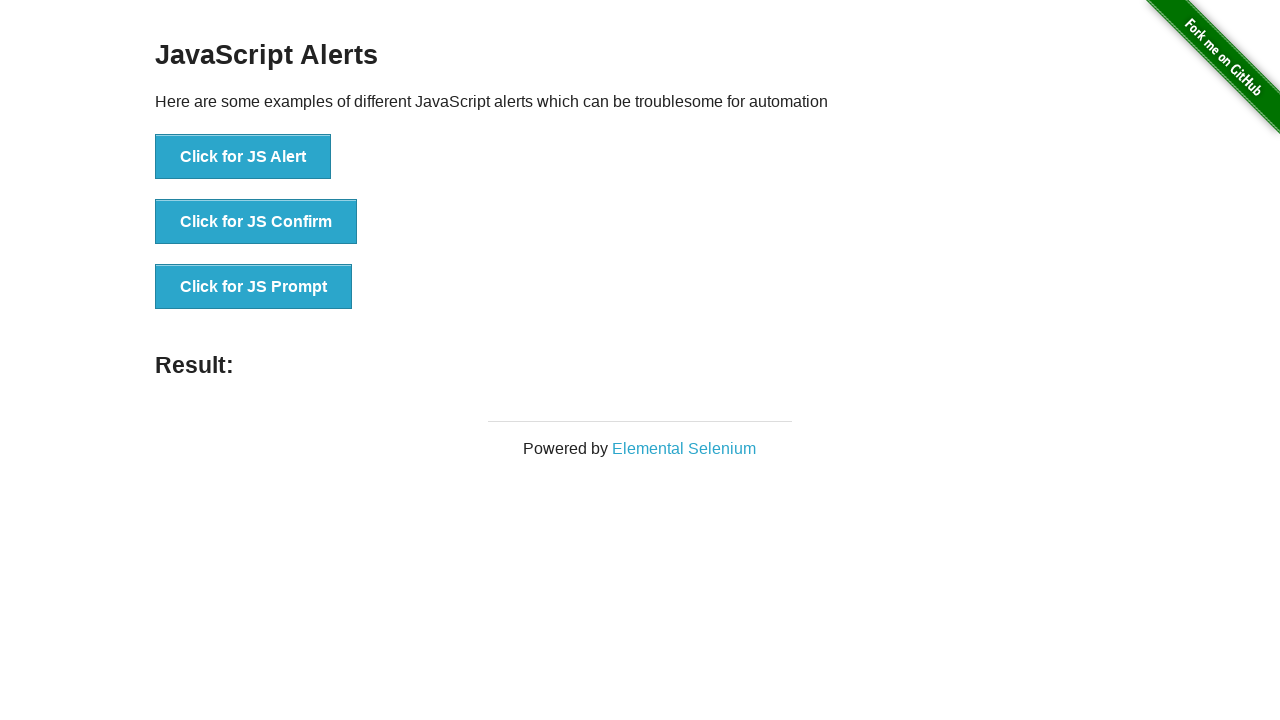

Accepted the prompt dialog
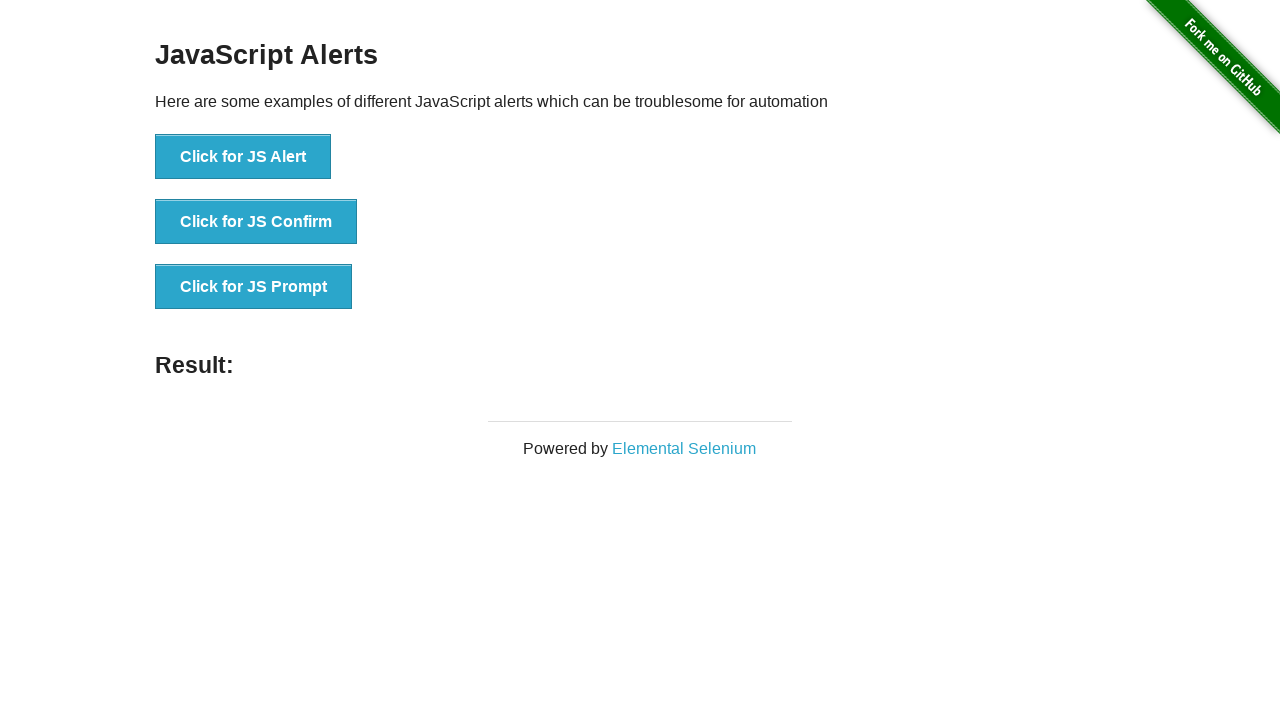

Clicked 'Click for JS Prompt' button to trigger prompt dialog at (254, 287) on internal:role=button[name="Click for JS Prompt"i]
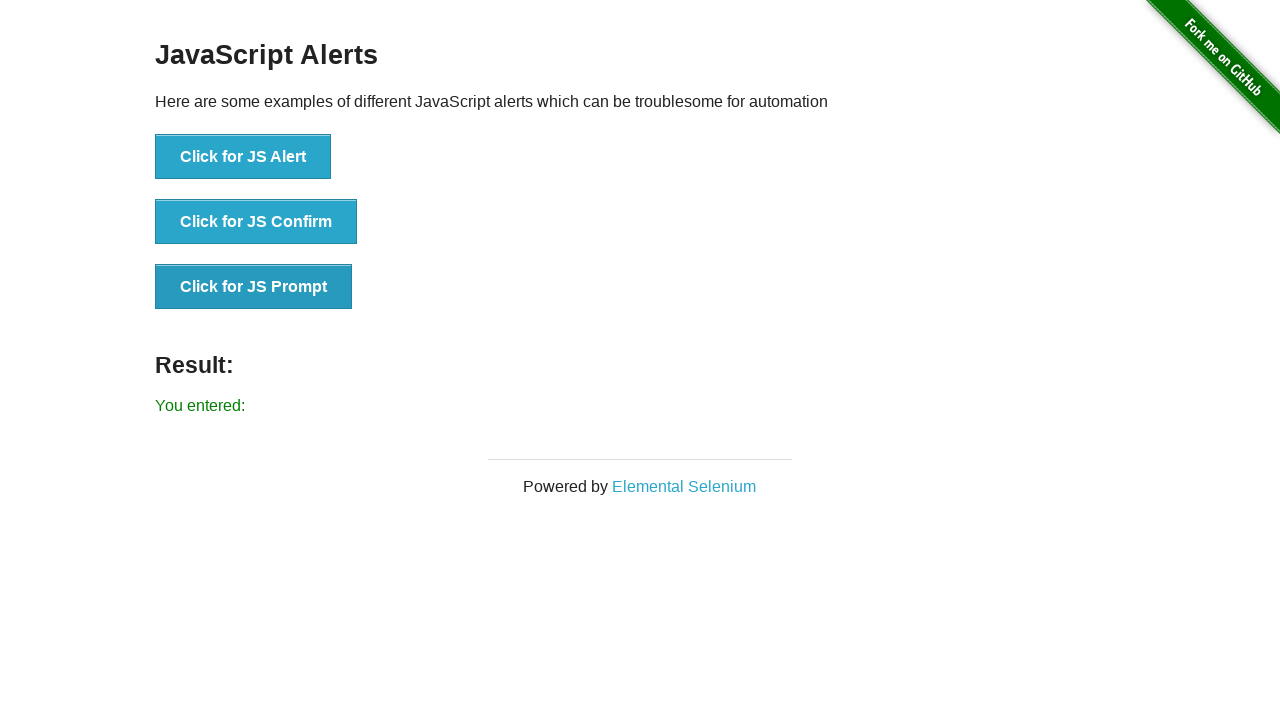

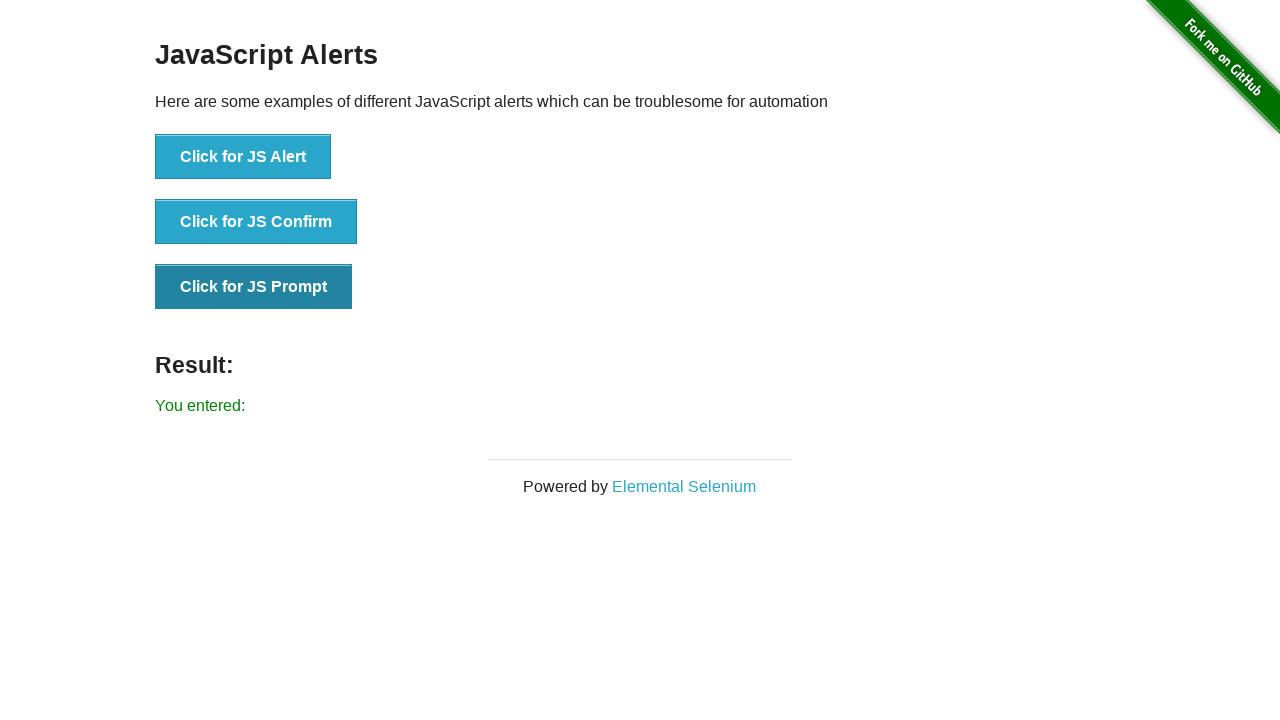